Tests add/remove elements functionality by clicking the Add Element button, verifying the Delete button appears, clicking Delete, and verifying the page title remains visible

Starting URL: https://the-internet.herokuapp.com/add_remove_elements/

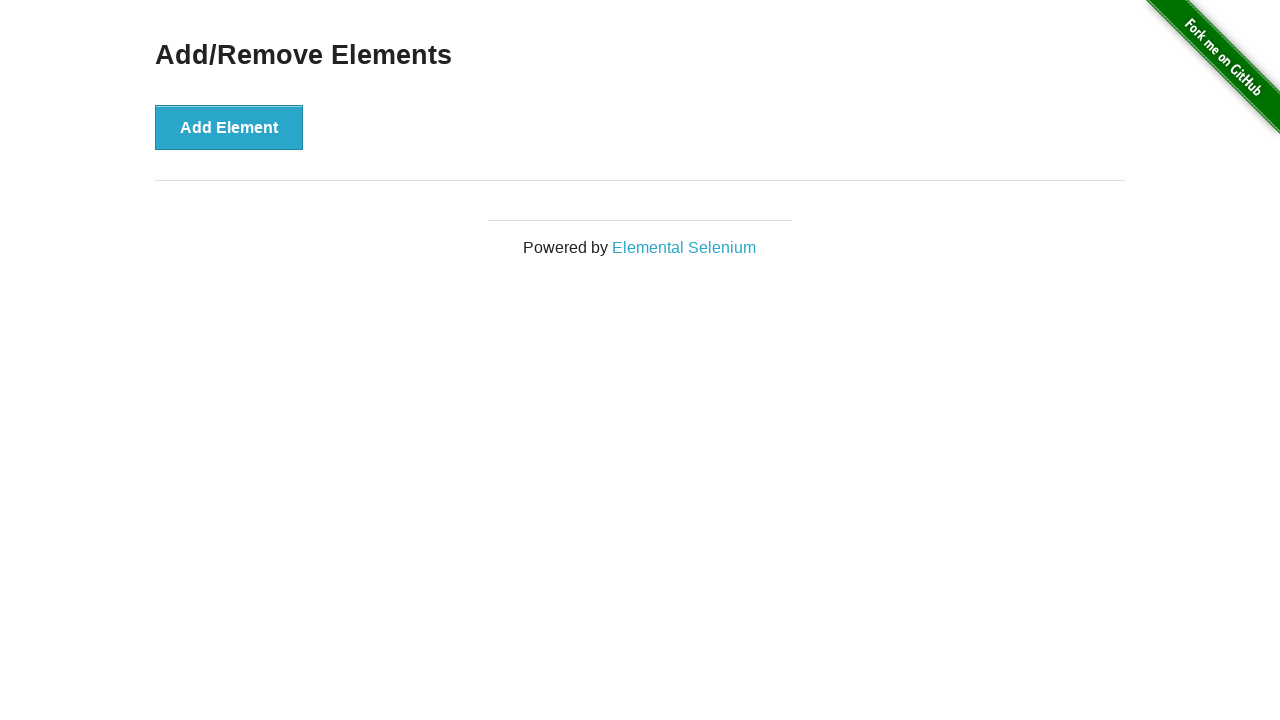

Clicked Add Element button at (229, 127) on xpath=//button[text() = 'Add Element']
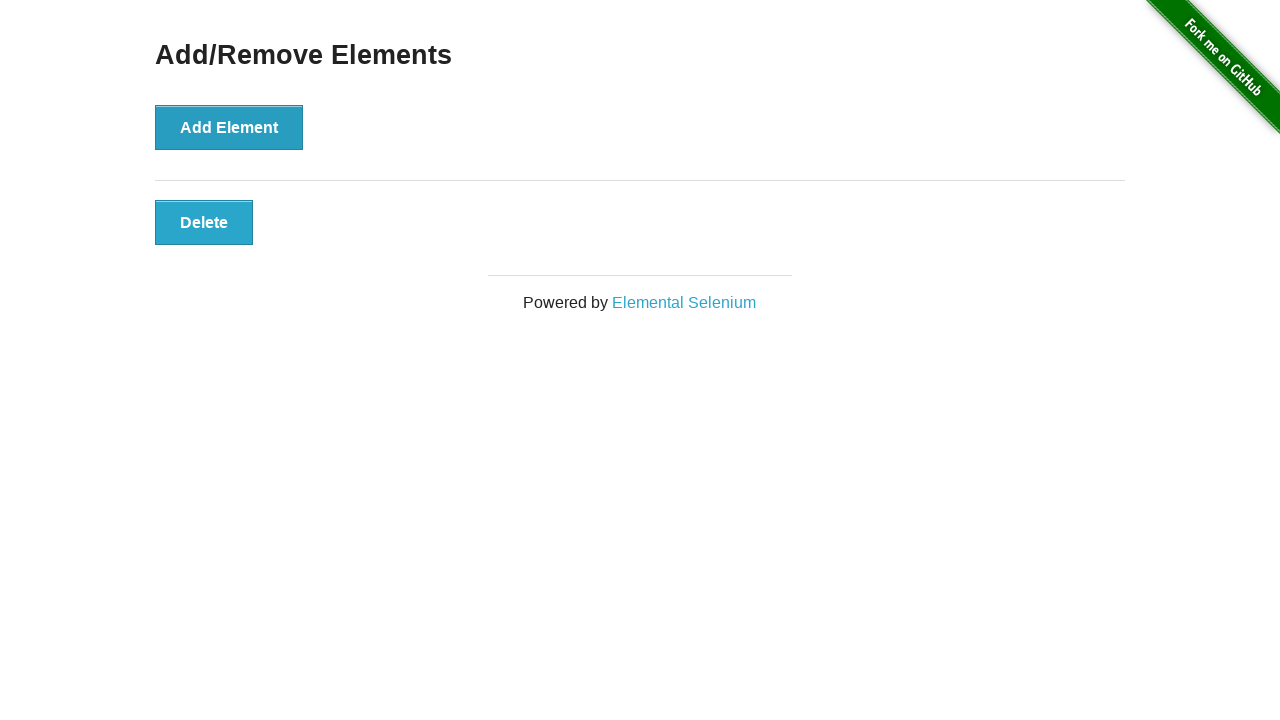

Delete button appeared and is visible
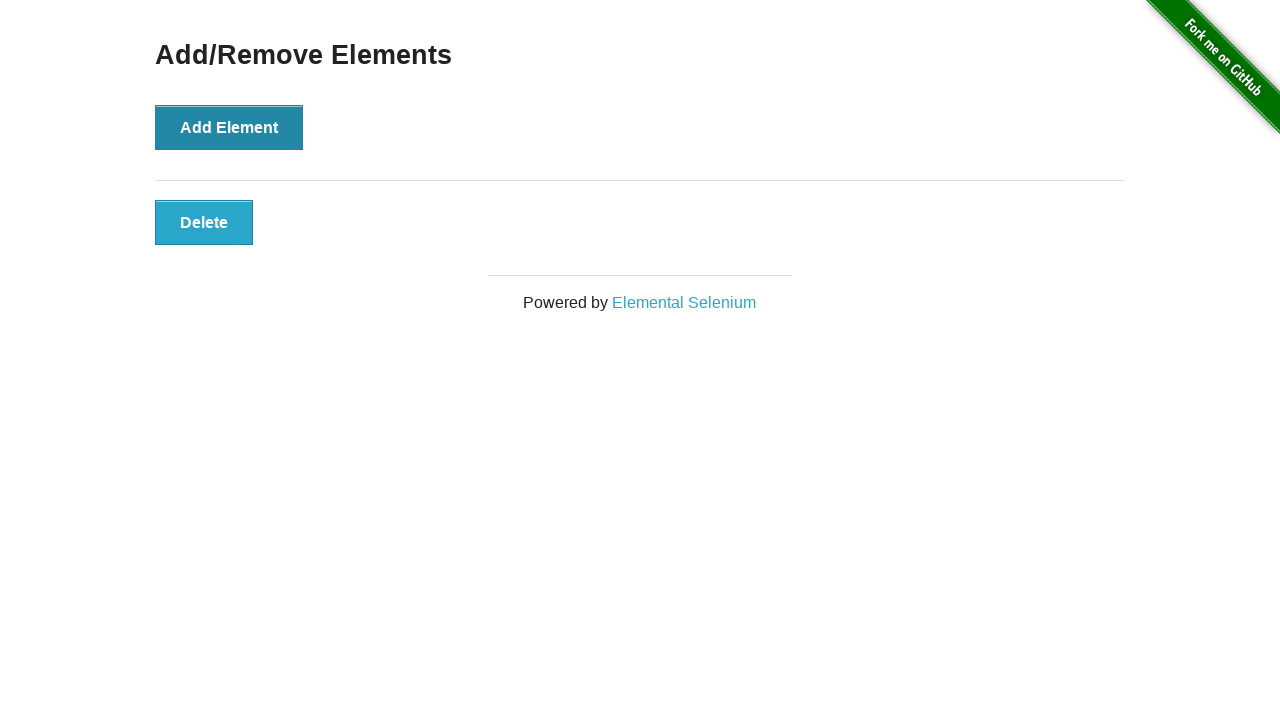

Clicked Delete button at (204, 222) on xpath=//button[text()= 'Delete']
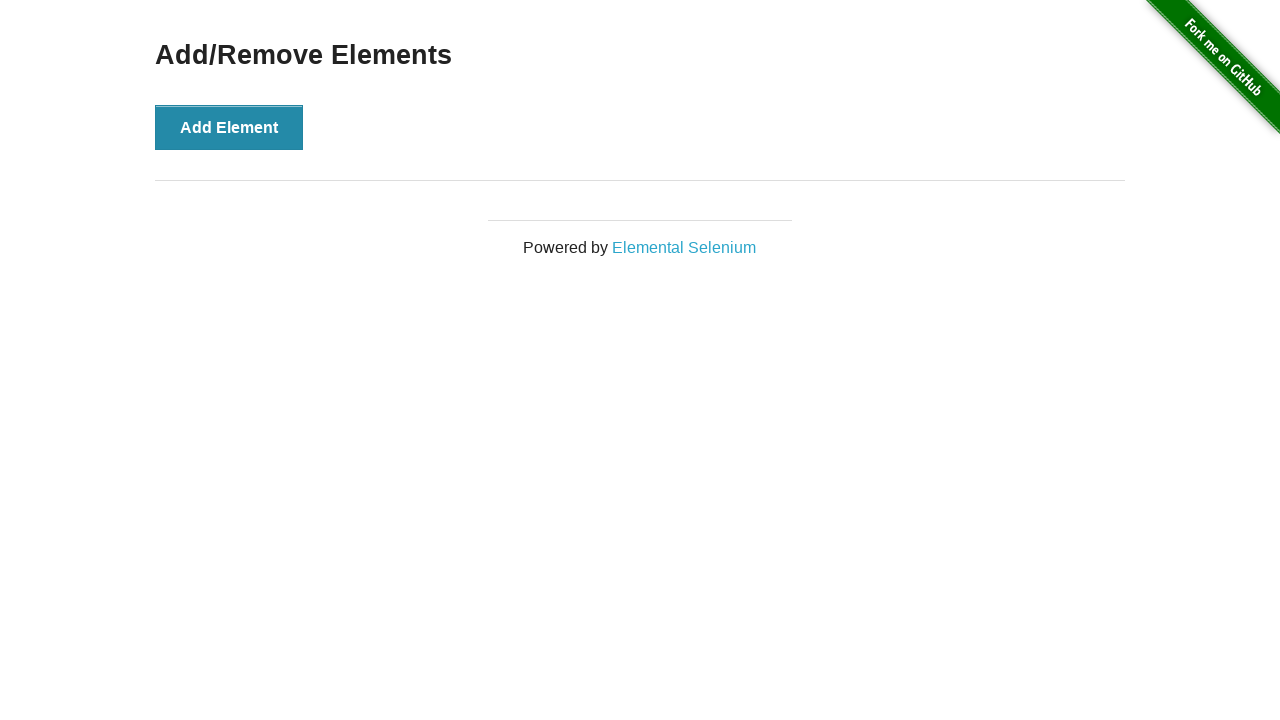

Verified Add/Remove Elements heading is still visible after deletion
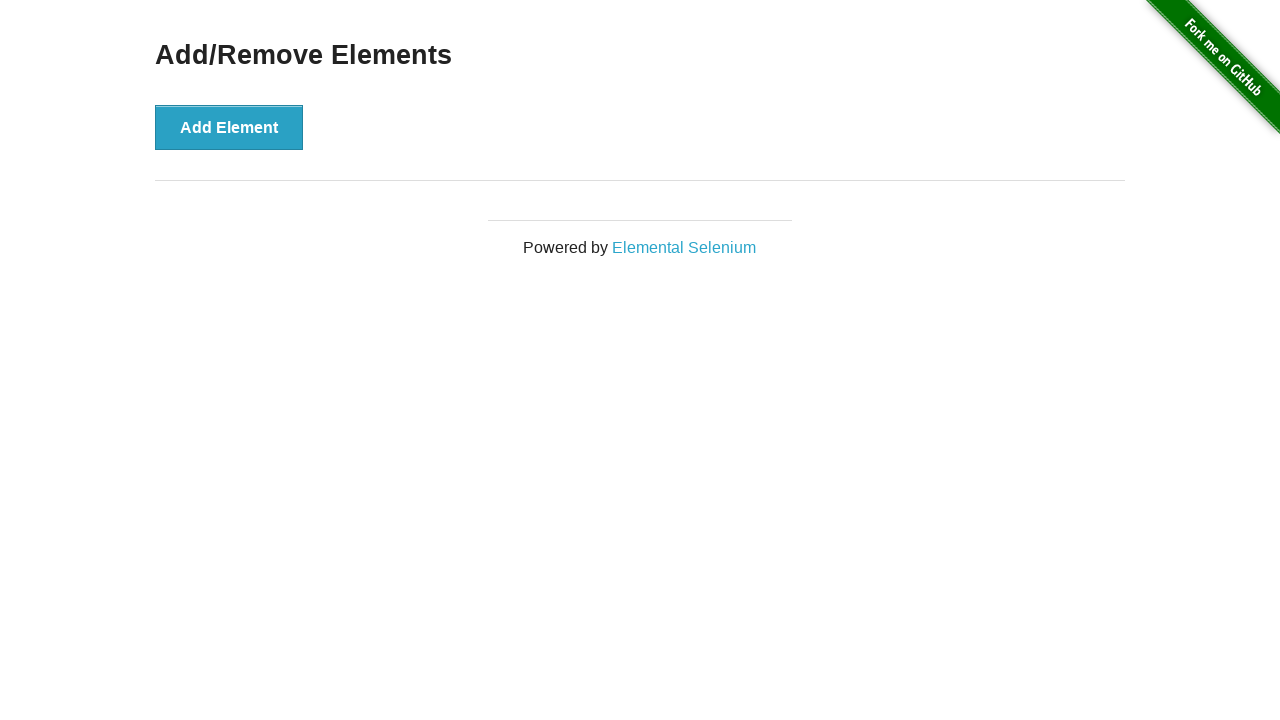

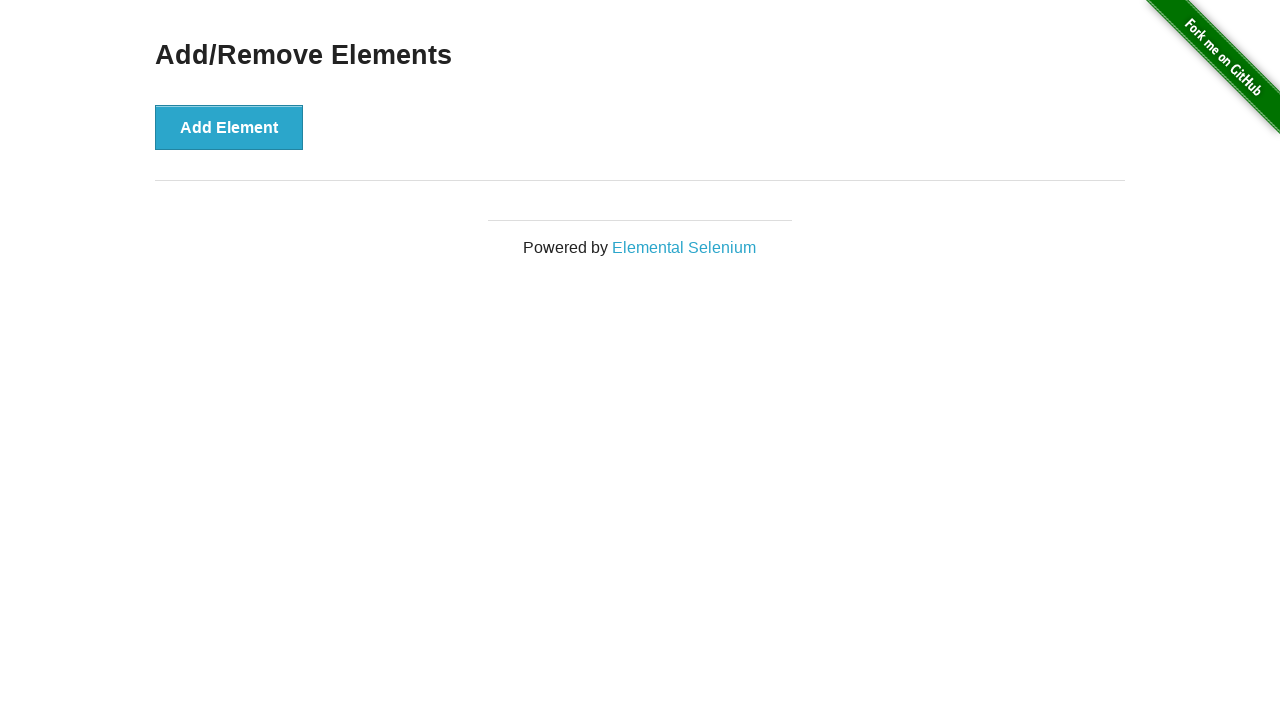